Scrolls down and up on the iframe practice page

Starting URL: http://toolsqa.com/iframe-practice-page/

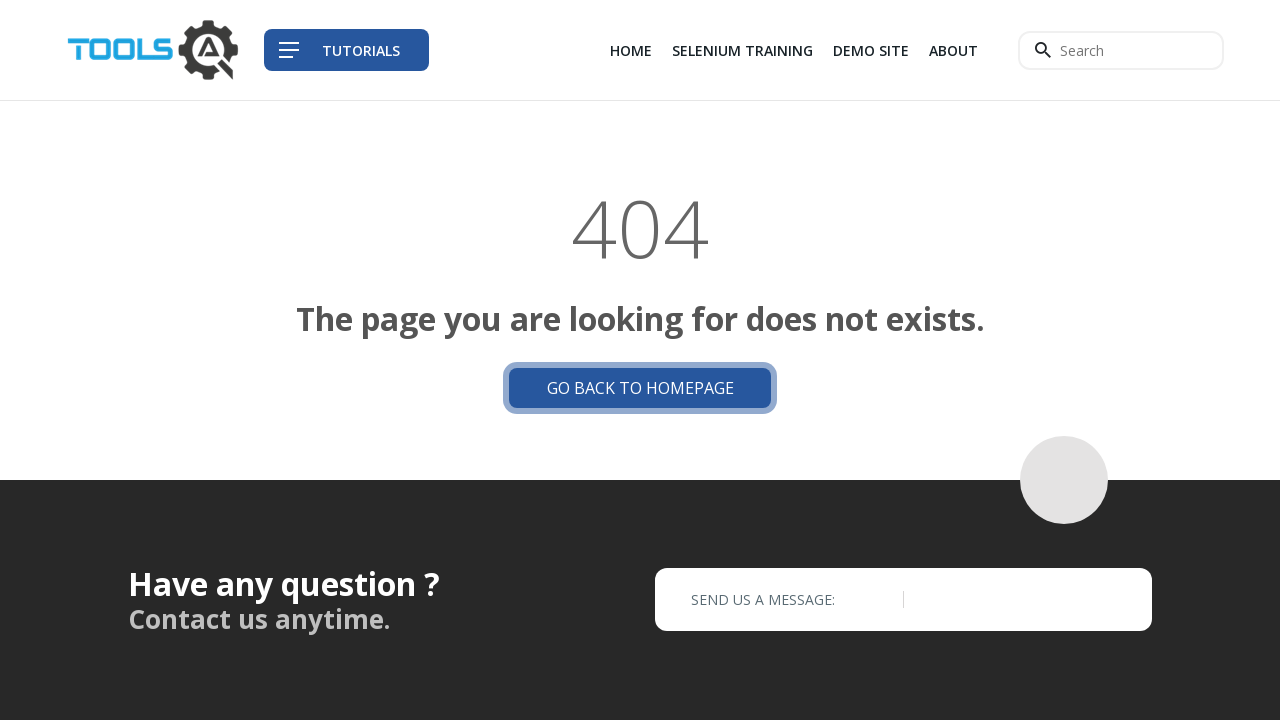

Navigated to iframe practice page
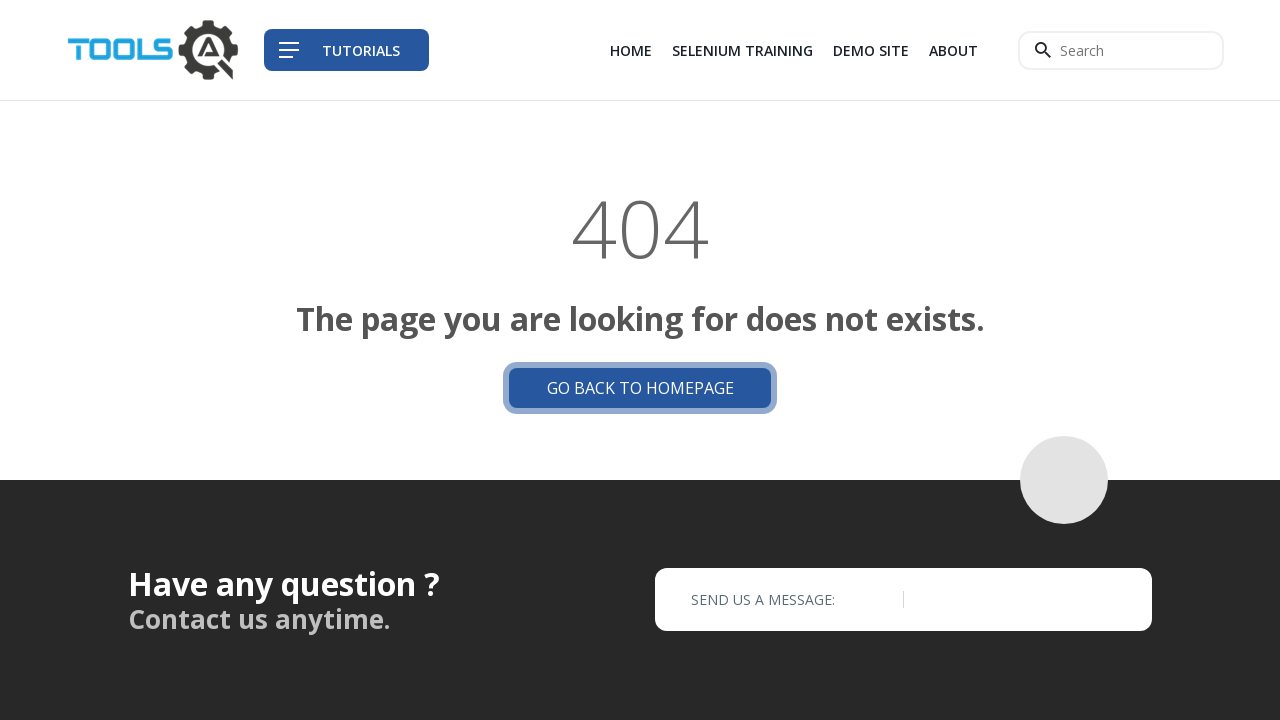

Scrolled down 6000 pixels on the page
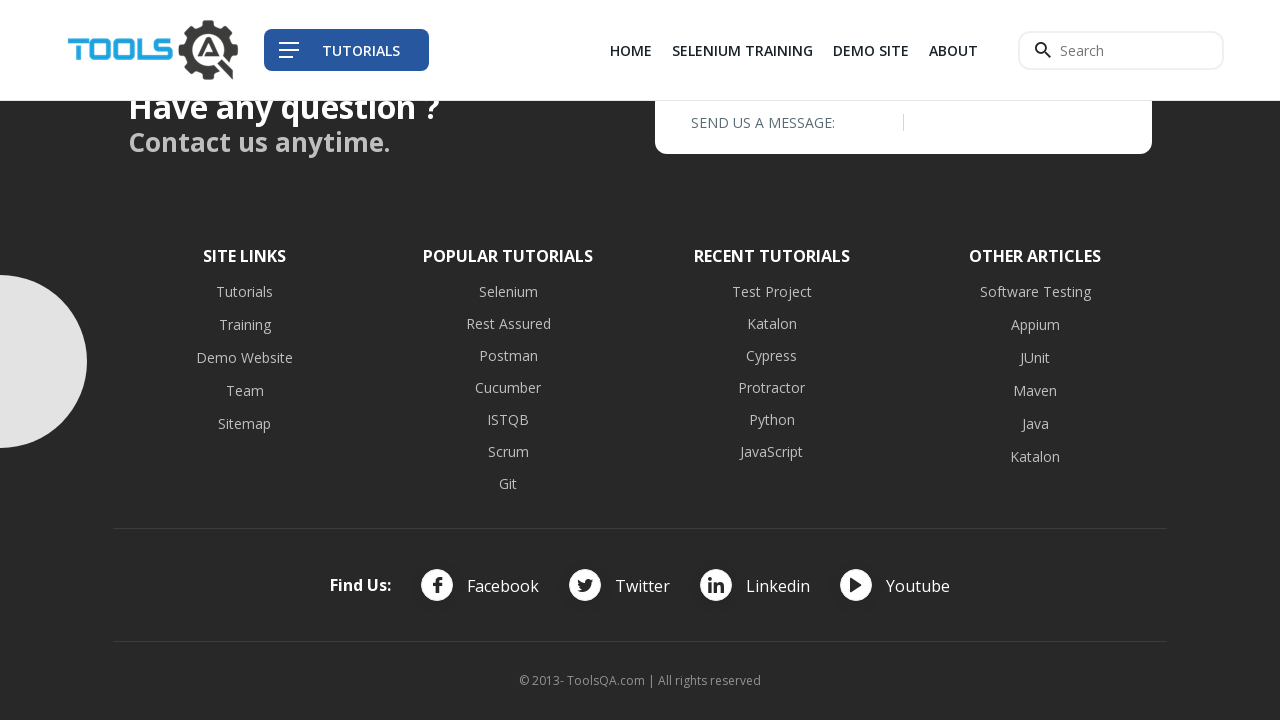

Scrolled back up 6000 pixels to original position
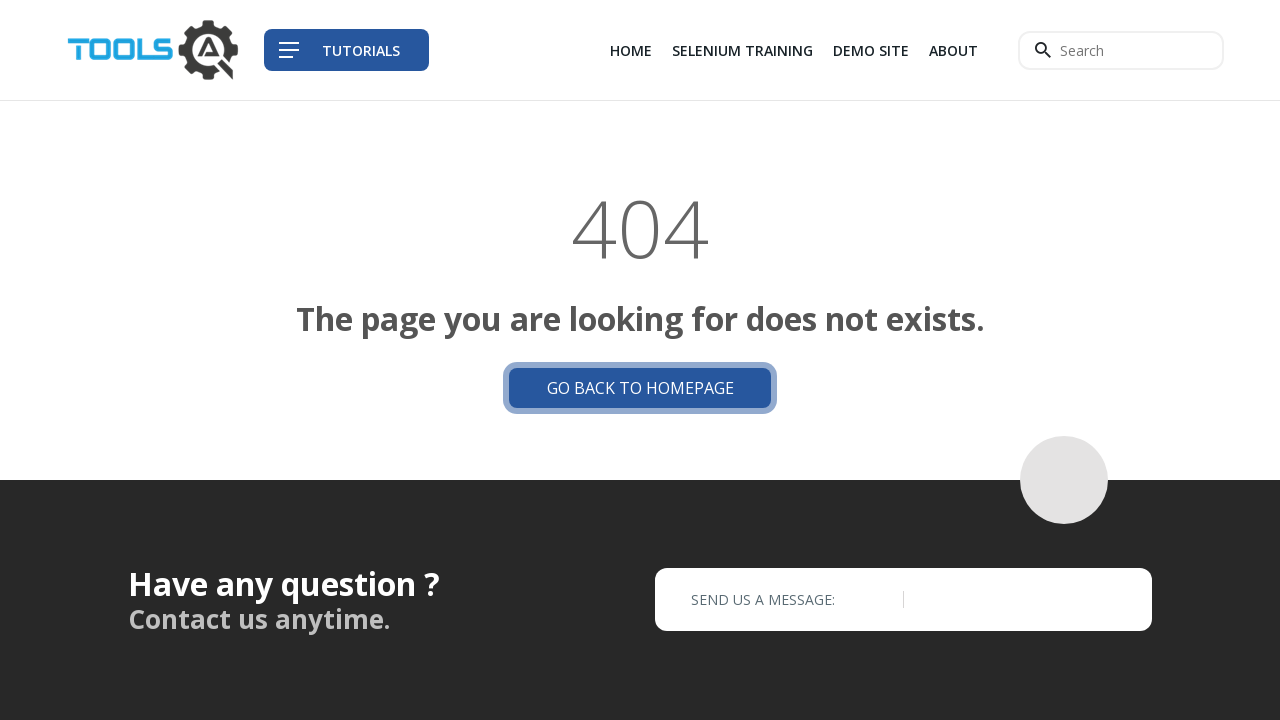

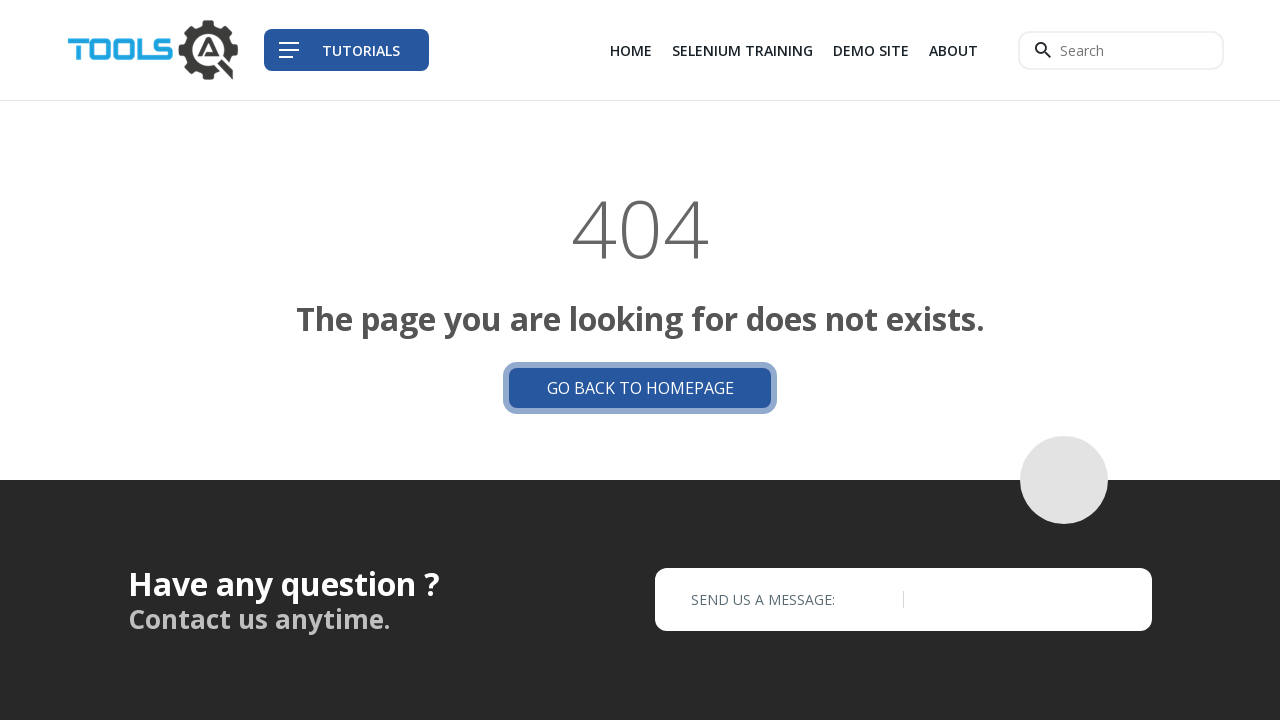